Navigates to OrangeHRM demo site and verifies the page title

Starting URL: https://opensource-demo.orangehrmlive.com

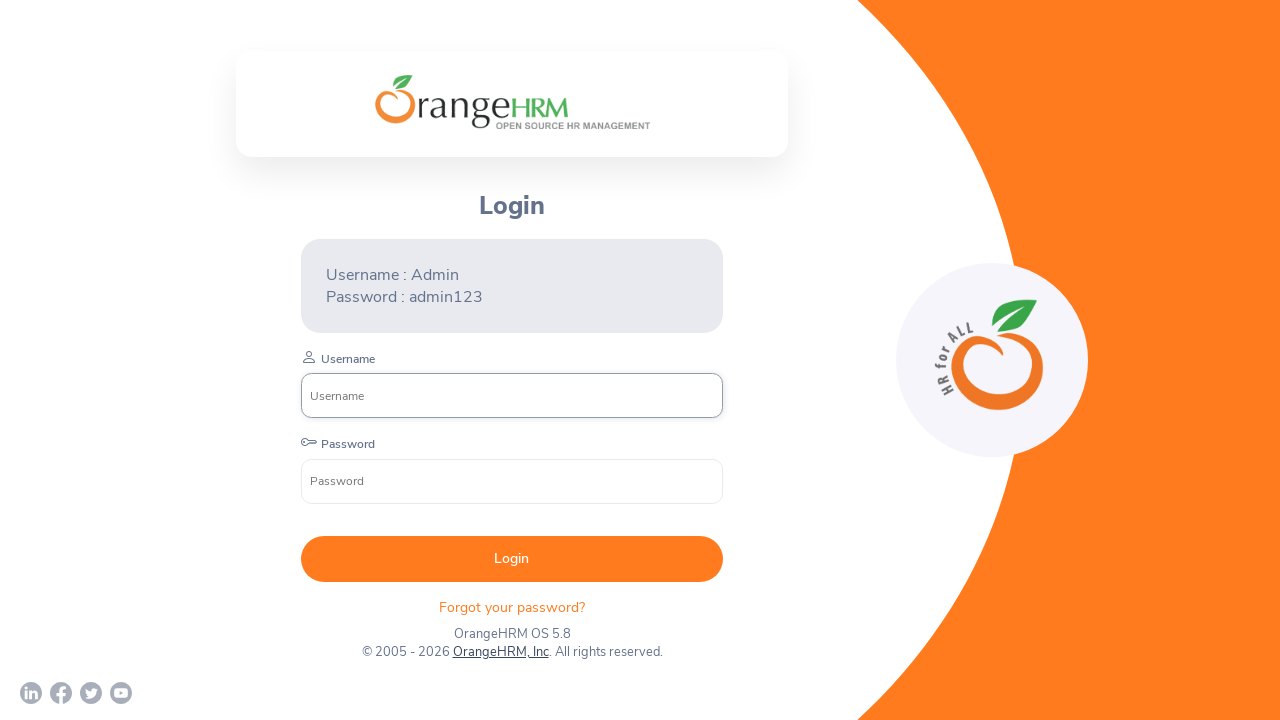

Navigated to OrangeHRM demo site
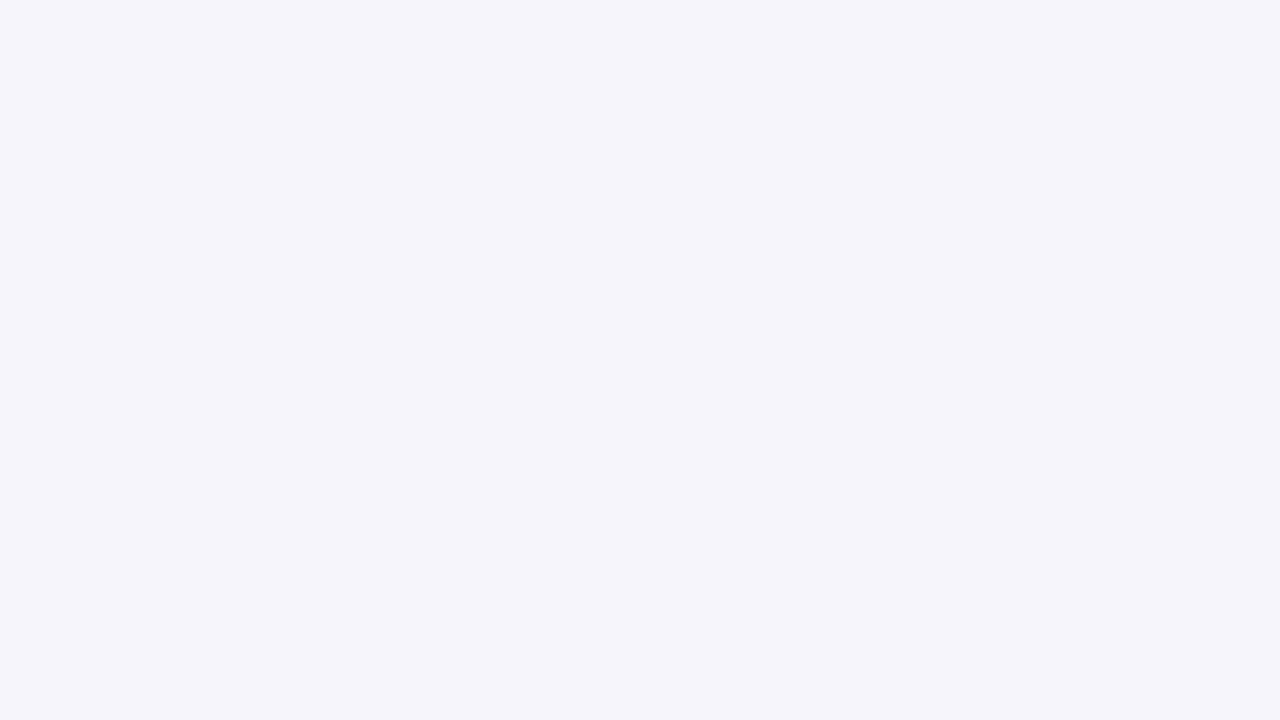

Retrieved page title
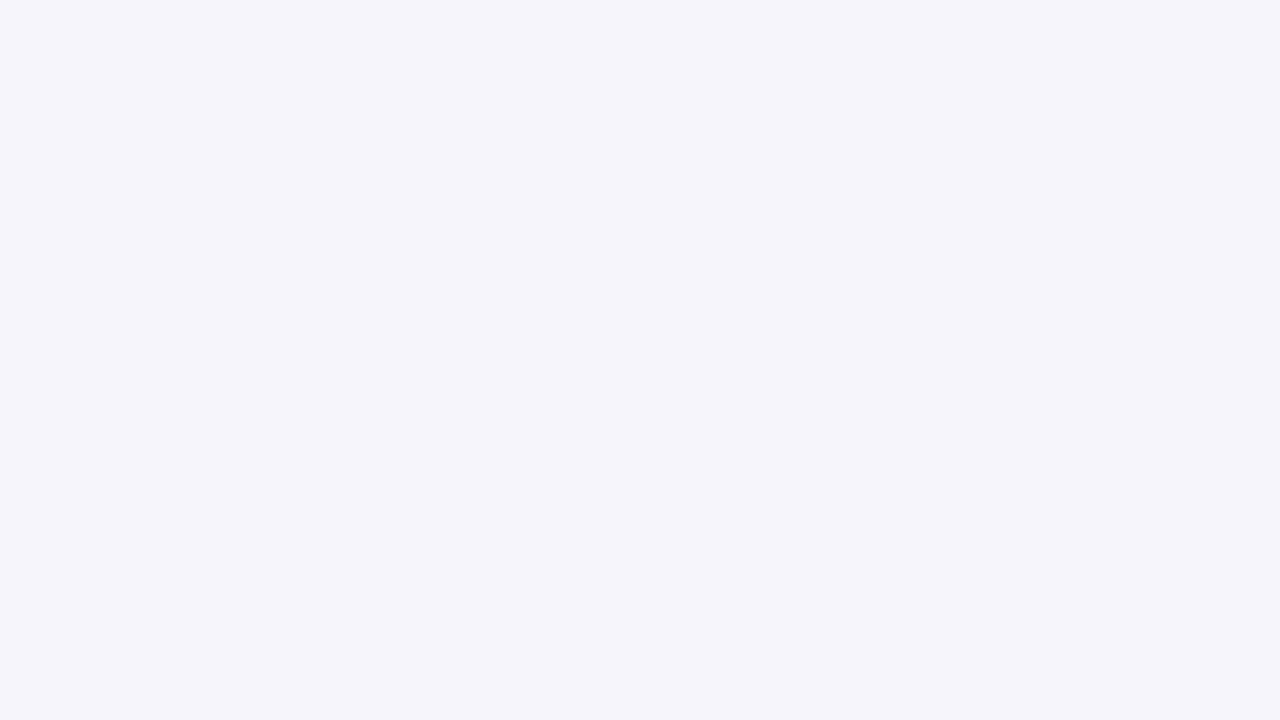

Verified page title is 'OrangeHRM'
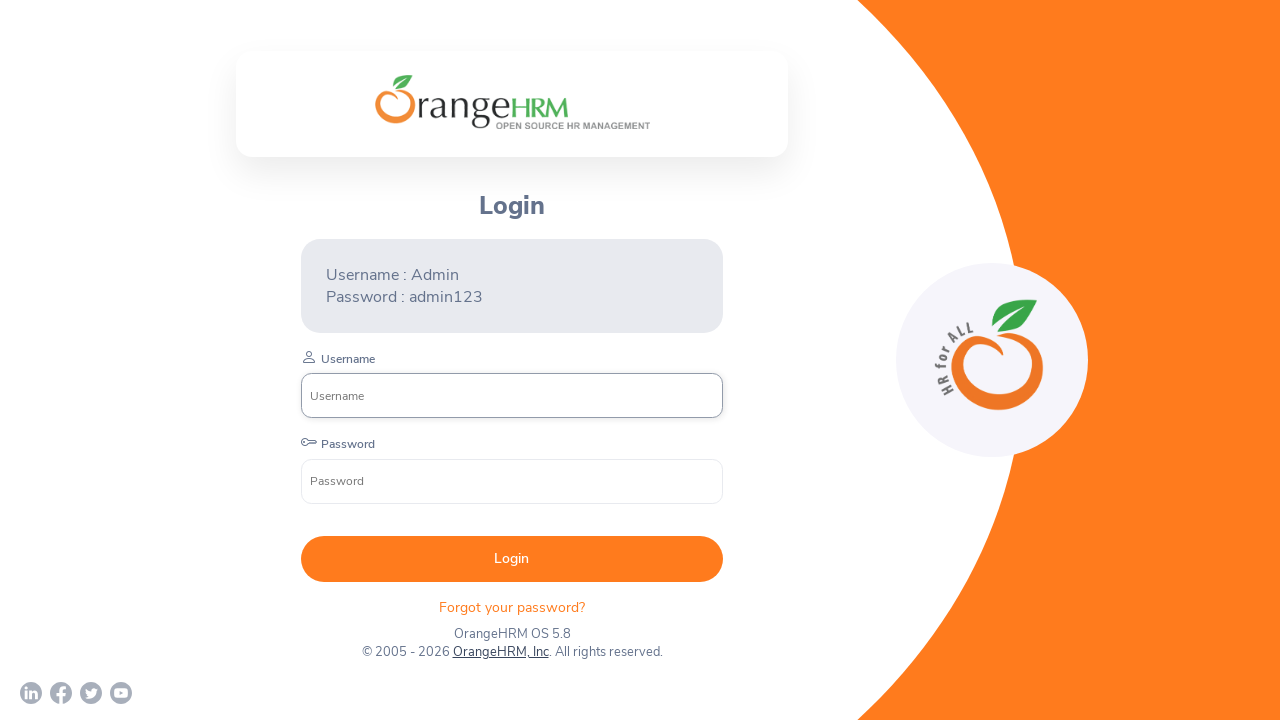

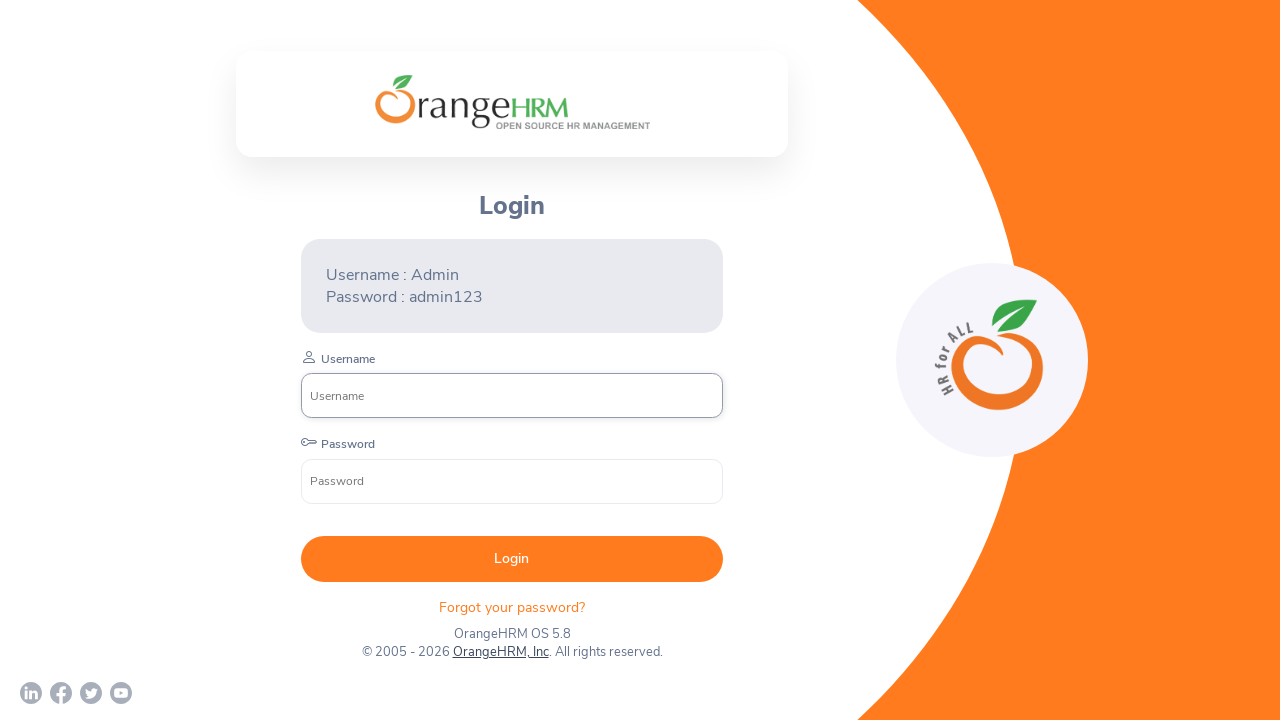